Tests dropdown selection functionality by selecting "Option 1" from a dropdown menu and verifying the selection was successful

Starting URL: https://the-internet.herokuapp.com/dropdown

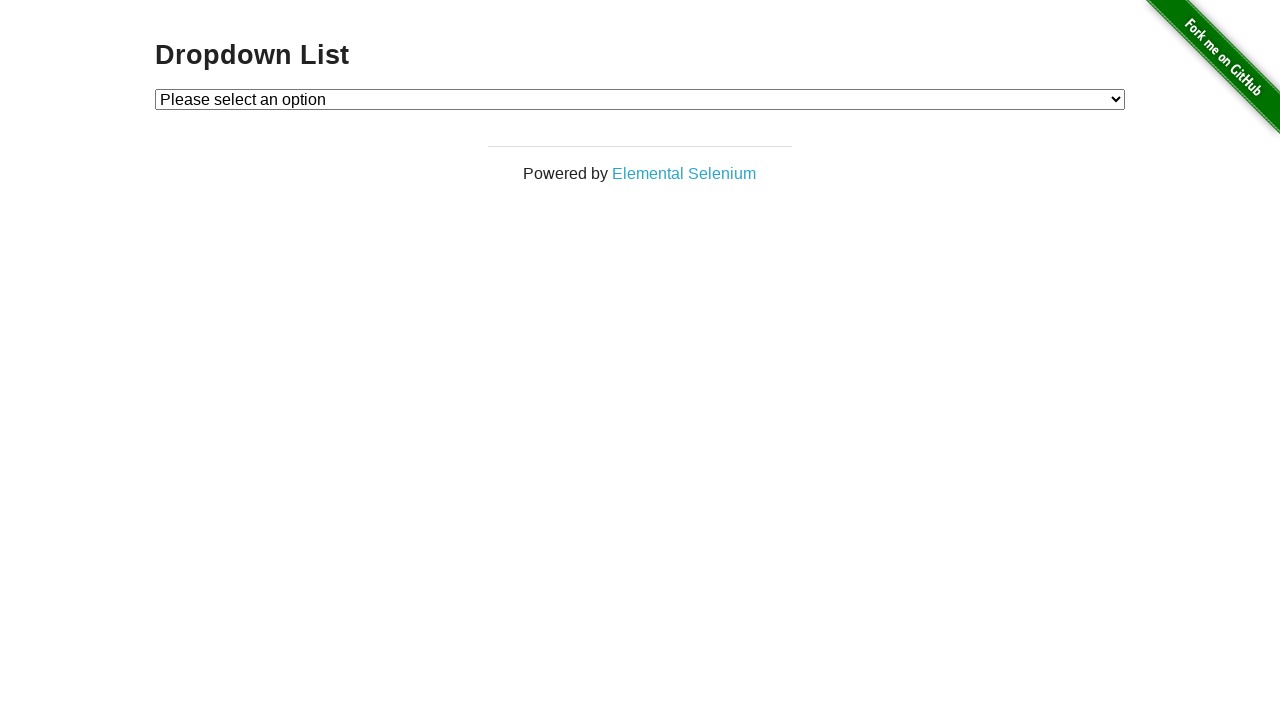

Selected 'Option 1' from the dropdown menu on #dropdown
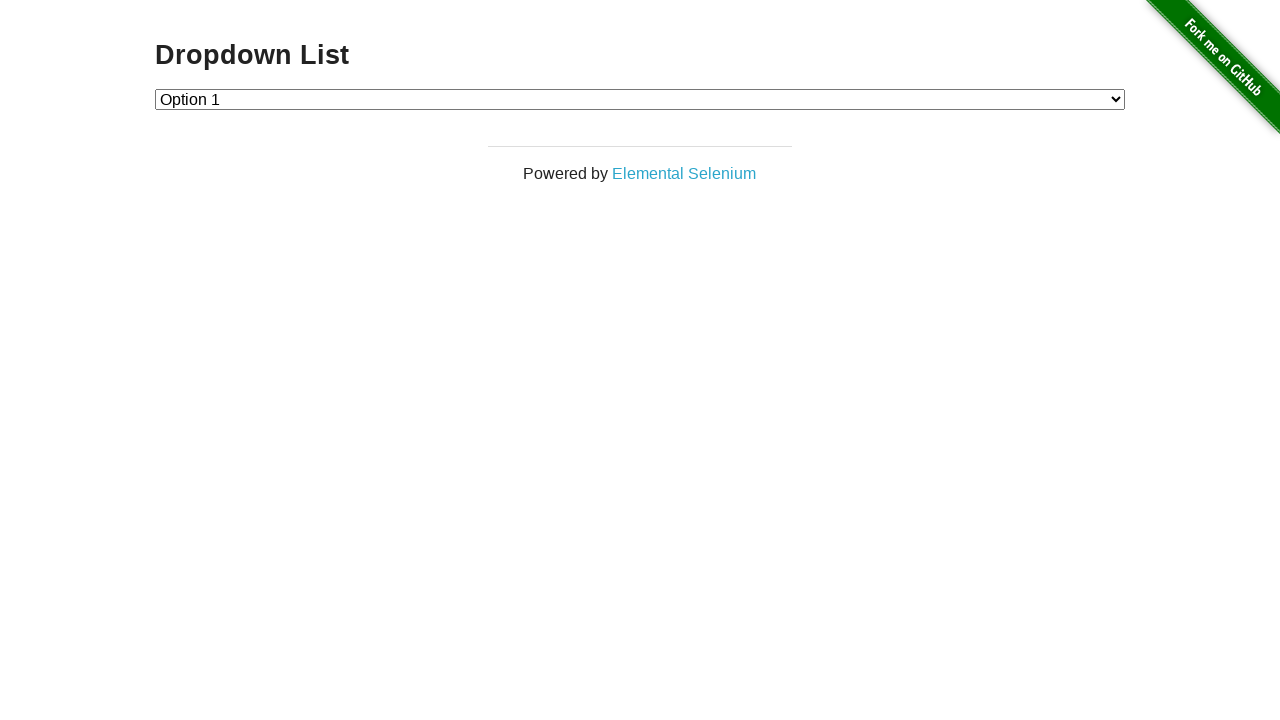

Located the Option 1 element in the dropdown
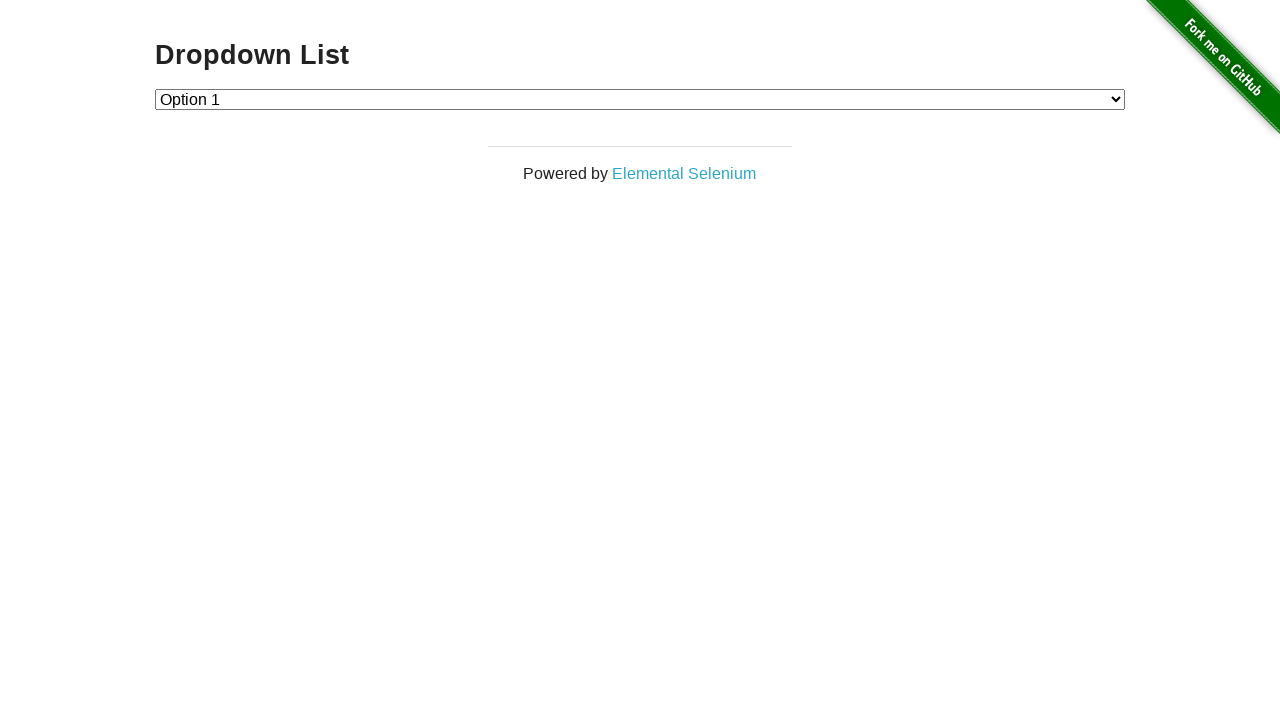

Verified that Option 1 is selected
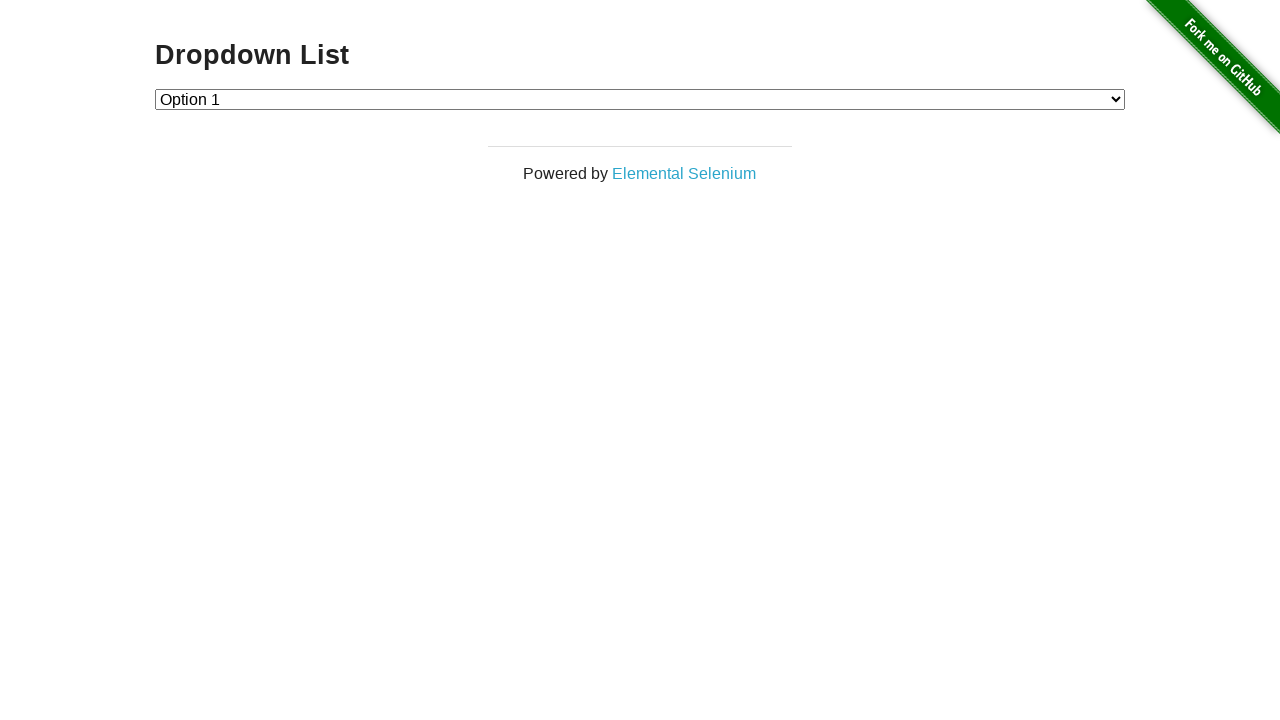

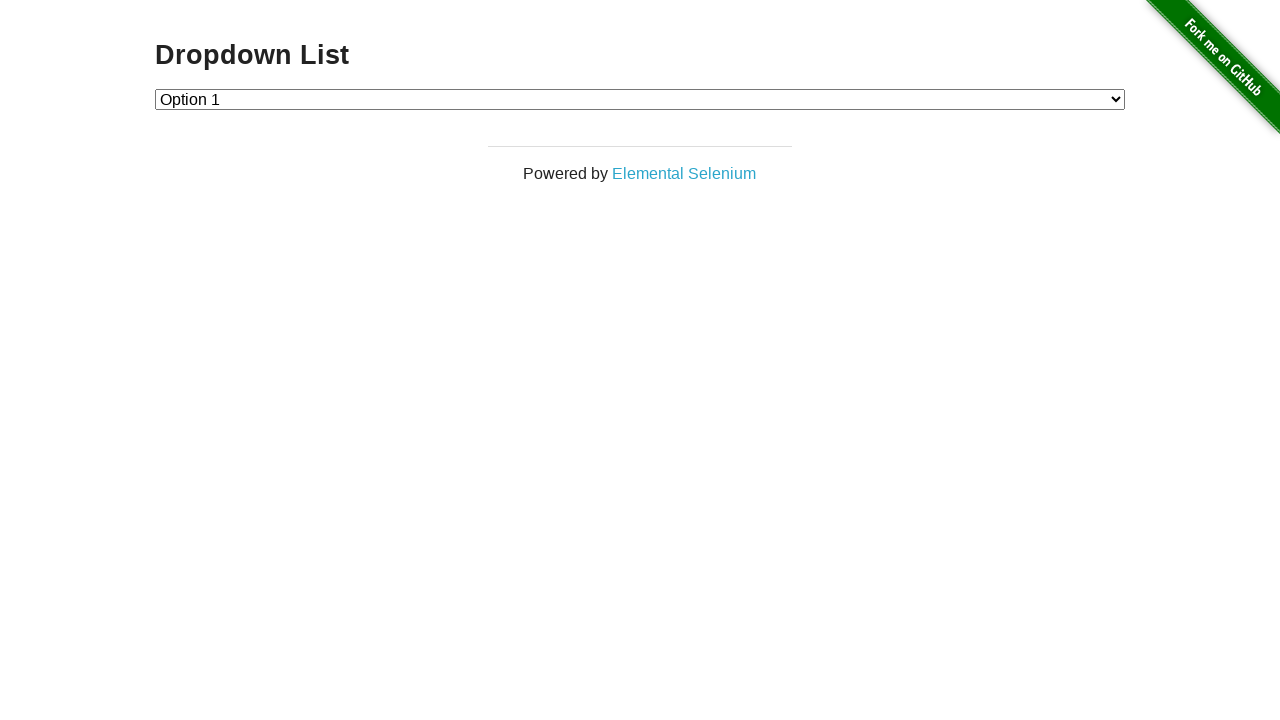